Tests a verification button functionality by clicking a verify button and checking that a success message appears

Starting URL: http://suninjuly.github.io/wait1.html

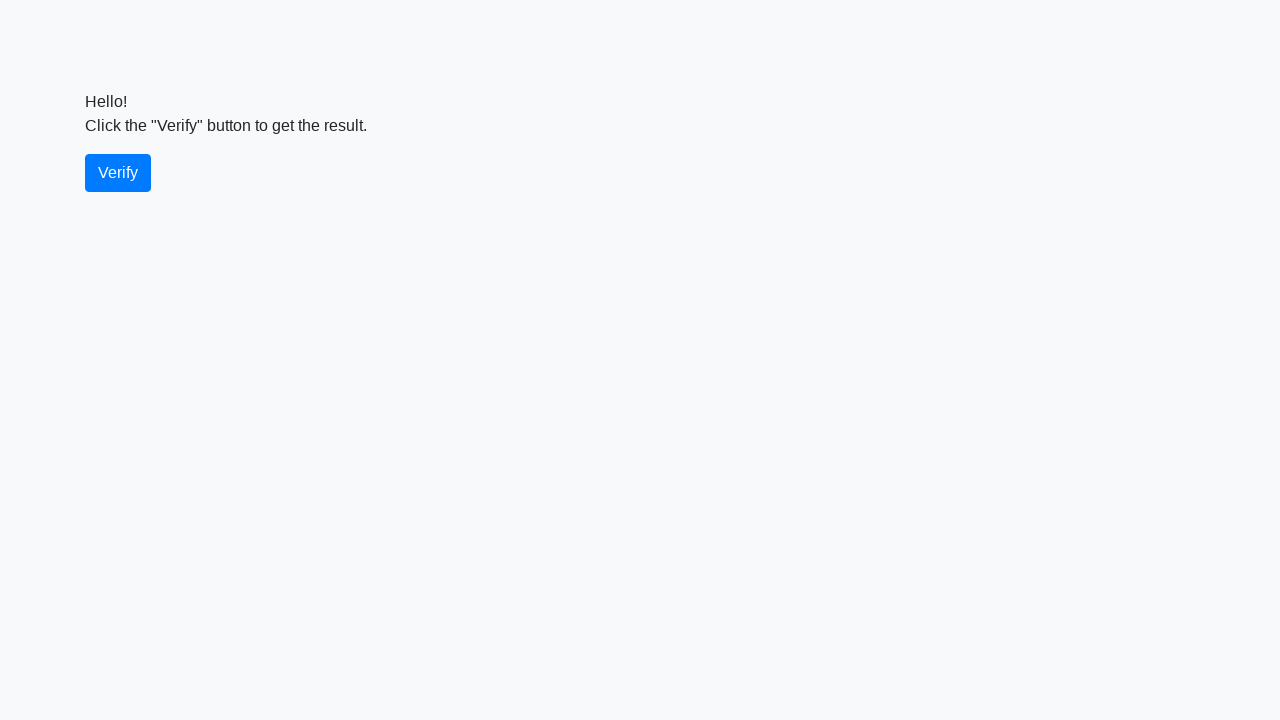

Clicked the verify button at (118, 173) on #verify
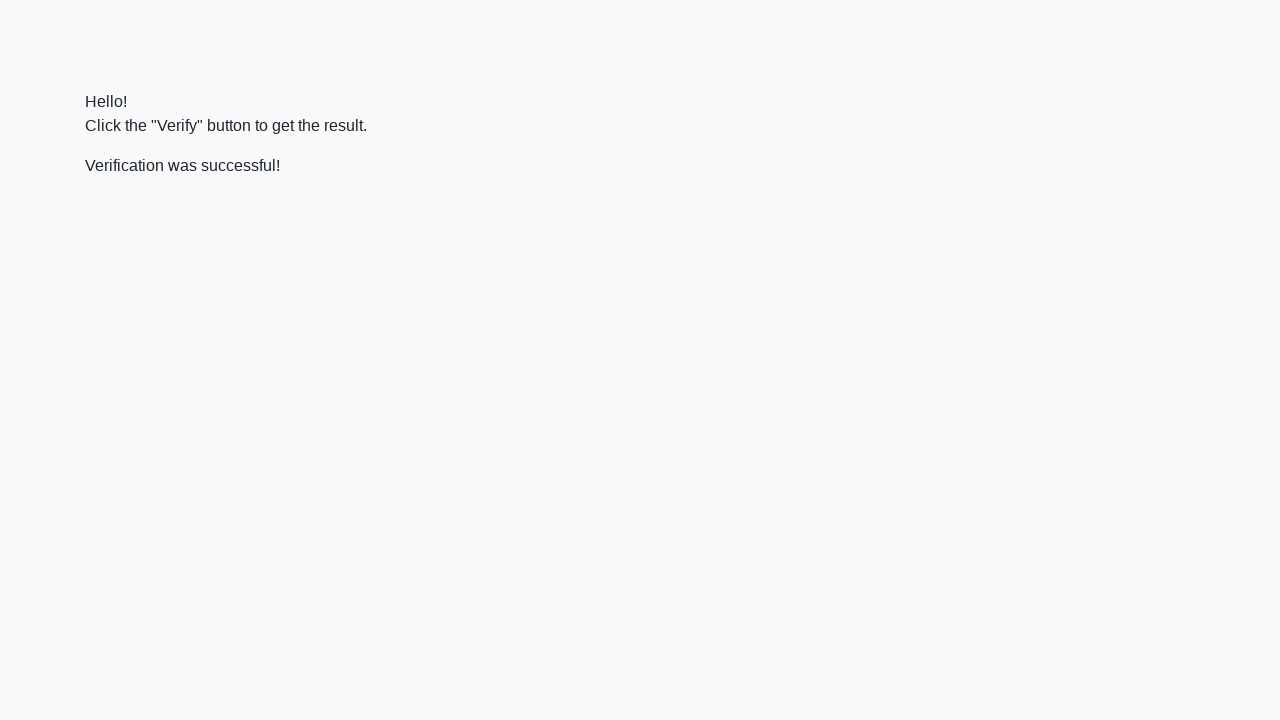

Success message appeared
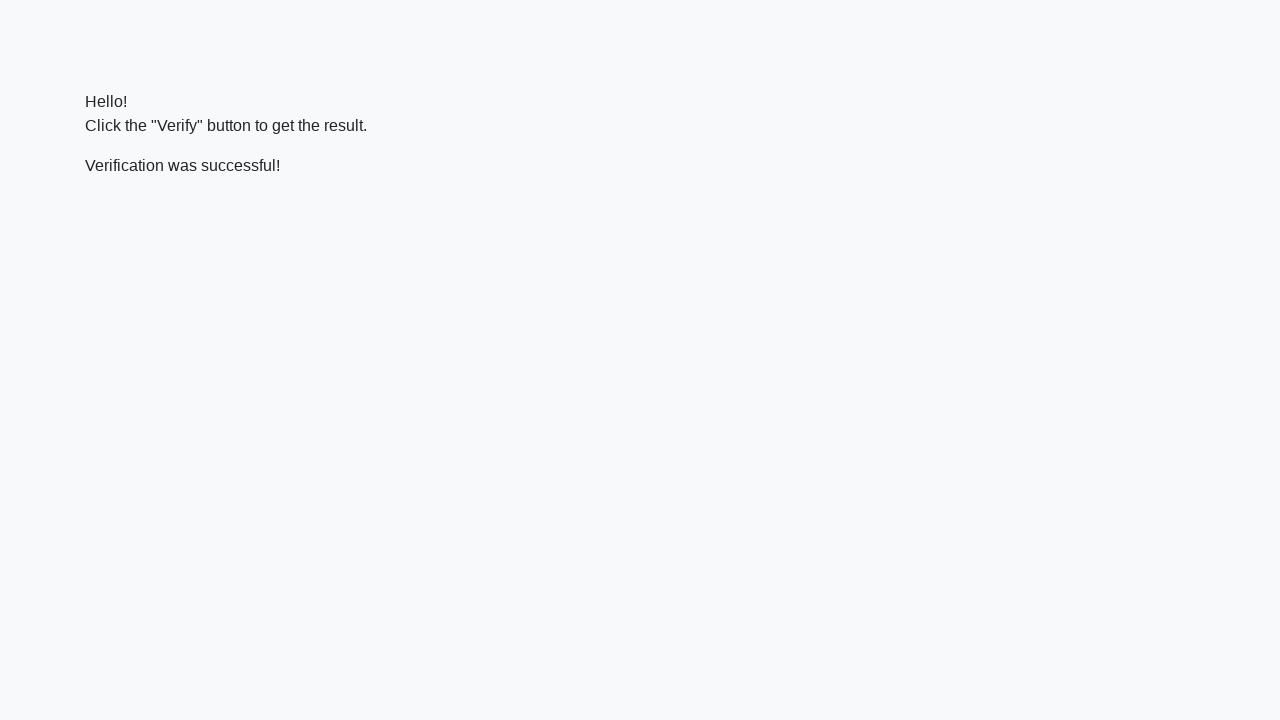

Verified success message contains 'successful'
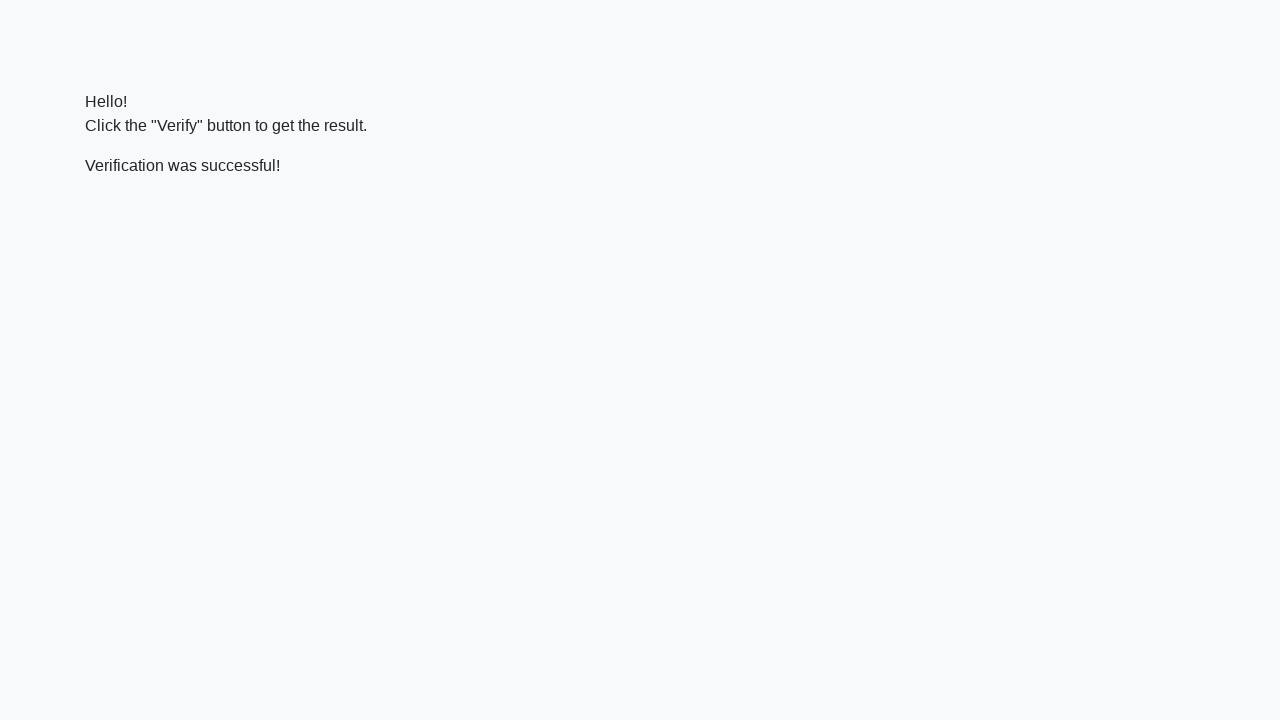

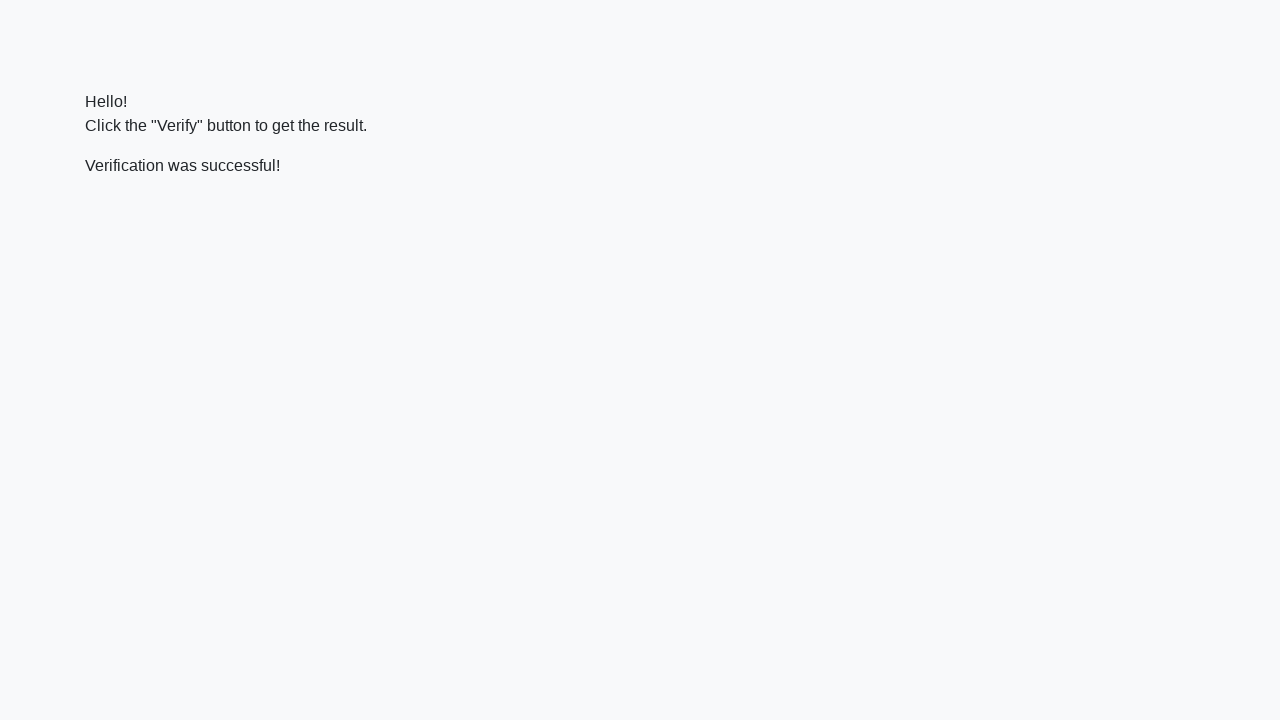